Tests window handling by clicking a link that opens a new window and switching to verify its content

Starting URL: https://the-internet.herokuapp.com/windows

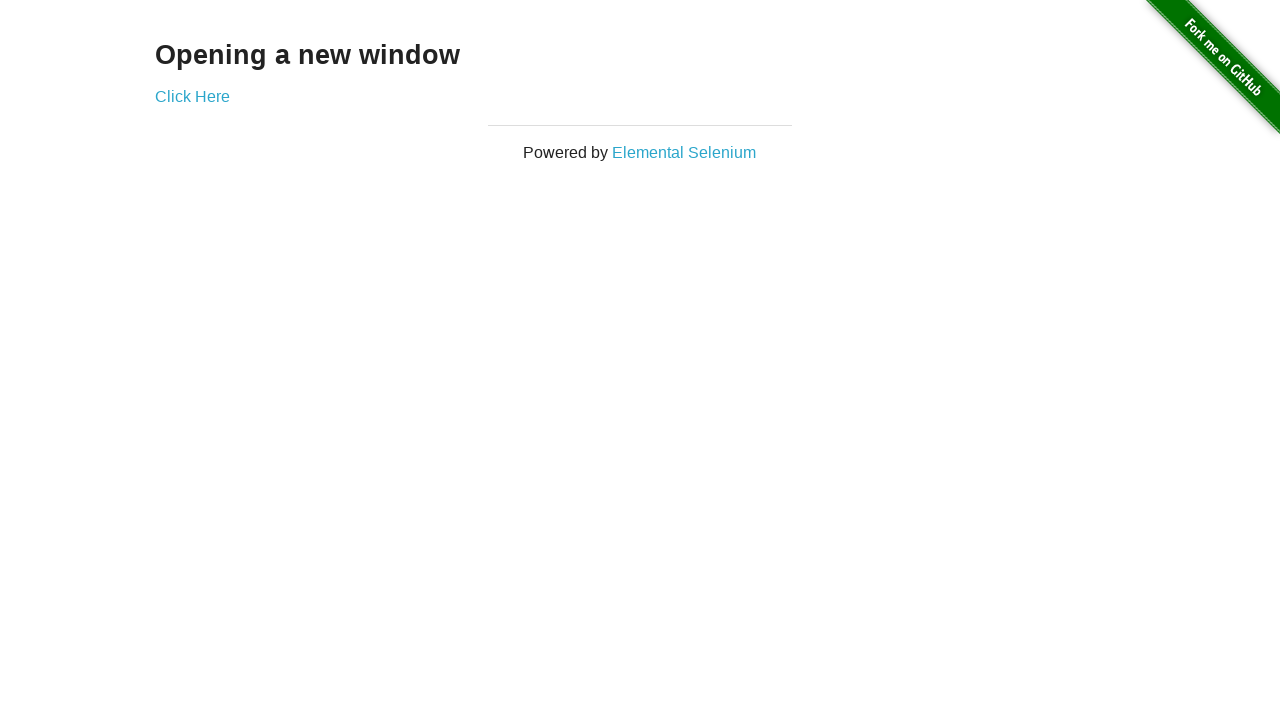

Stored reference to original page
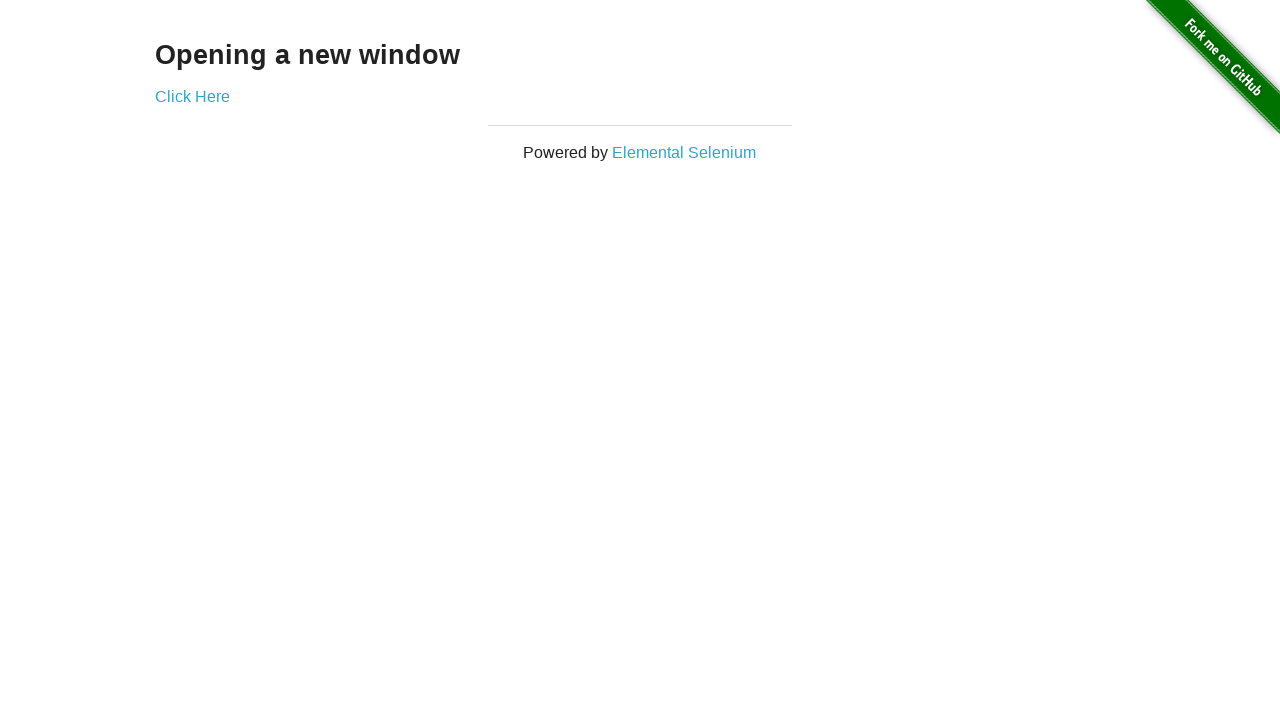

Clicked 'Click Here' link which opened a new window at (192, 96) on text=Click Here
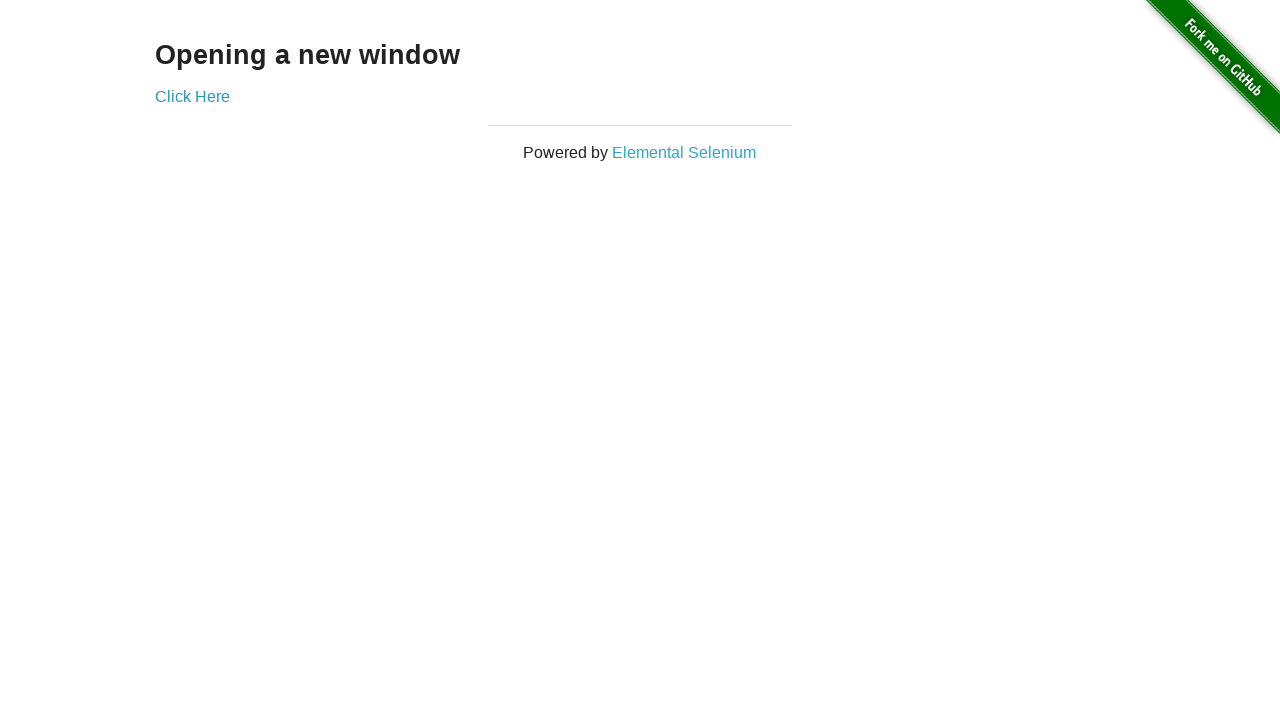

Retrieved reference to newly opened window
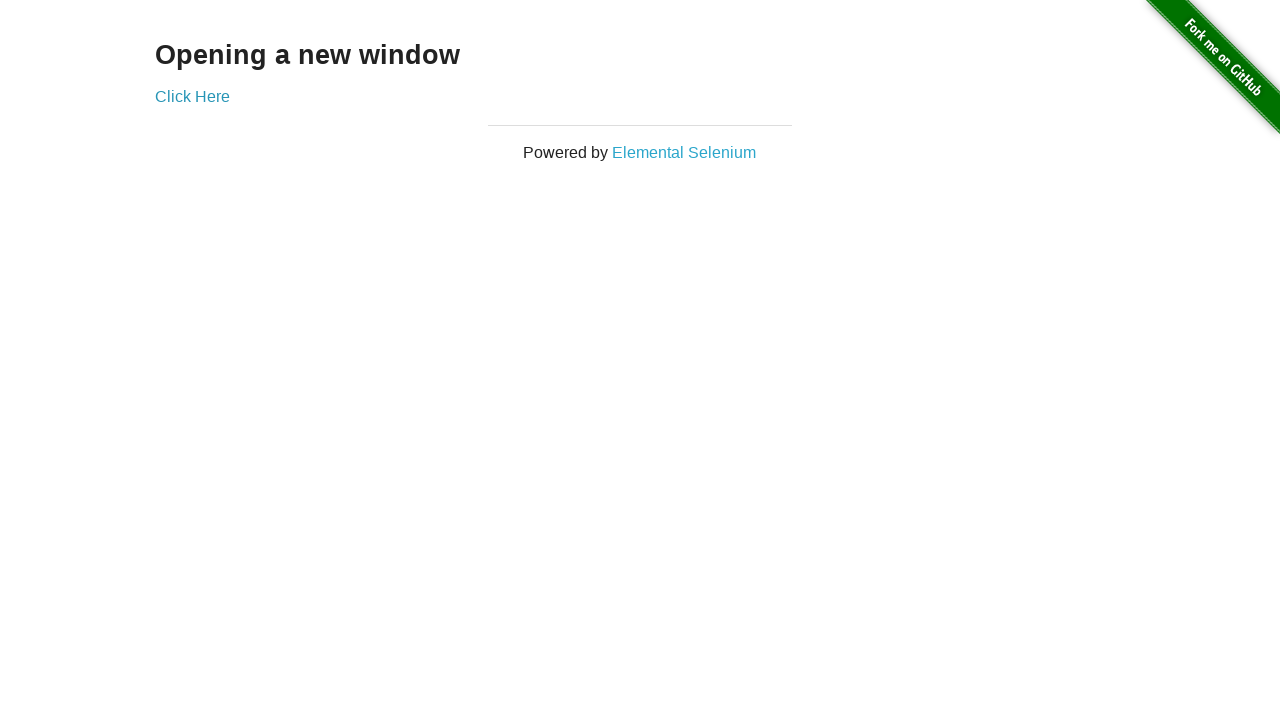

Verified new window contains 'New Window' text
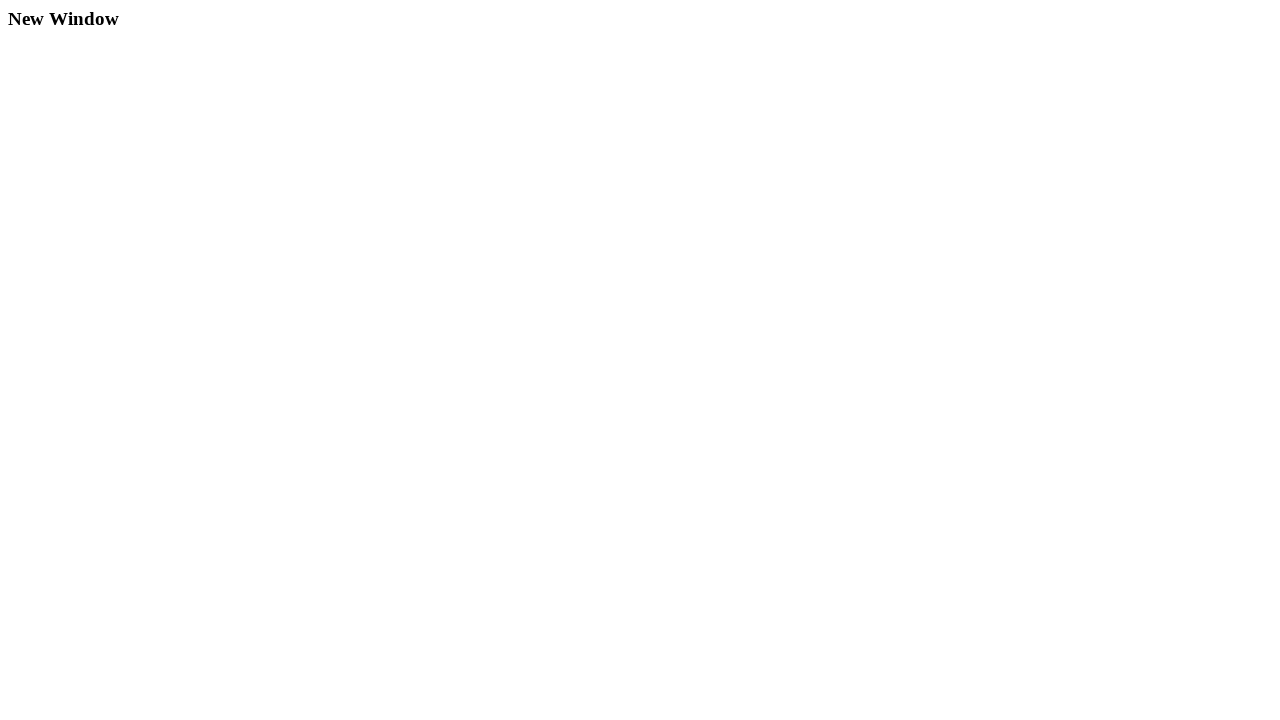

Closed the new window
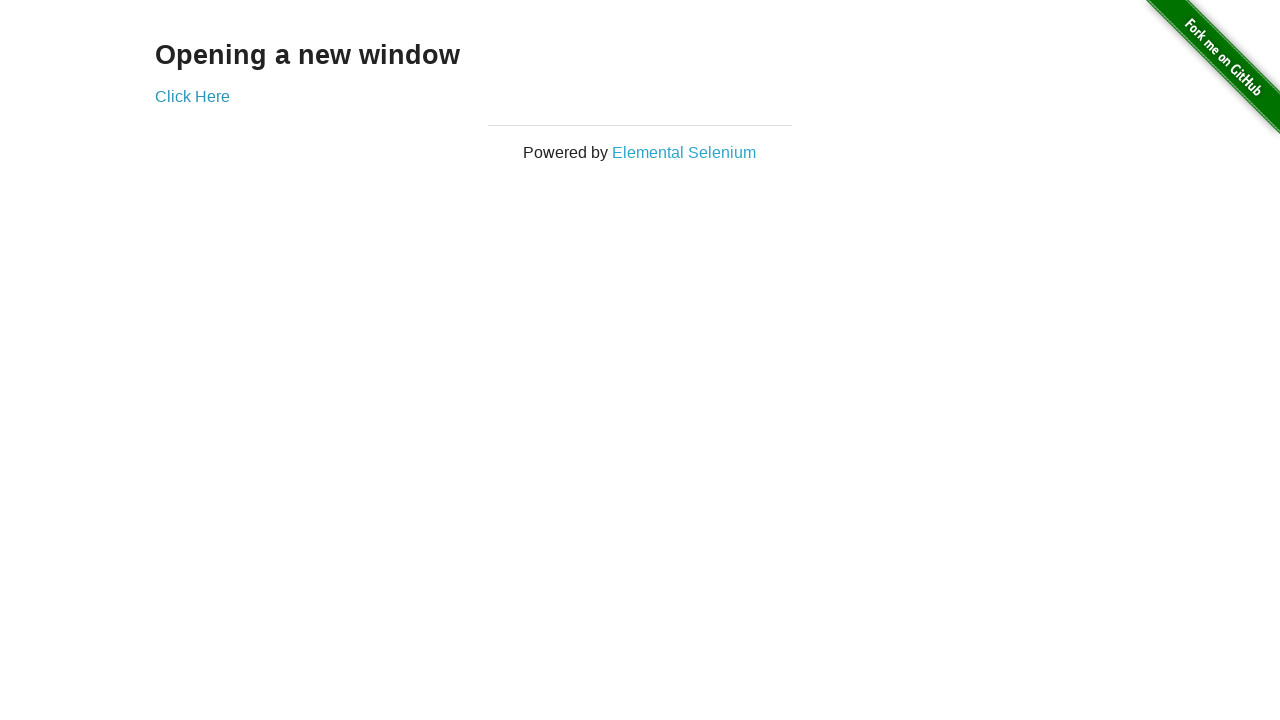

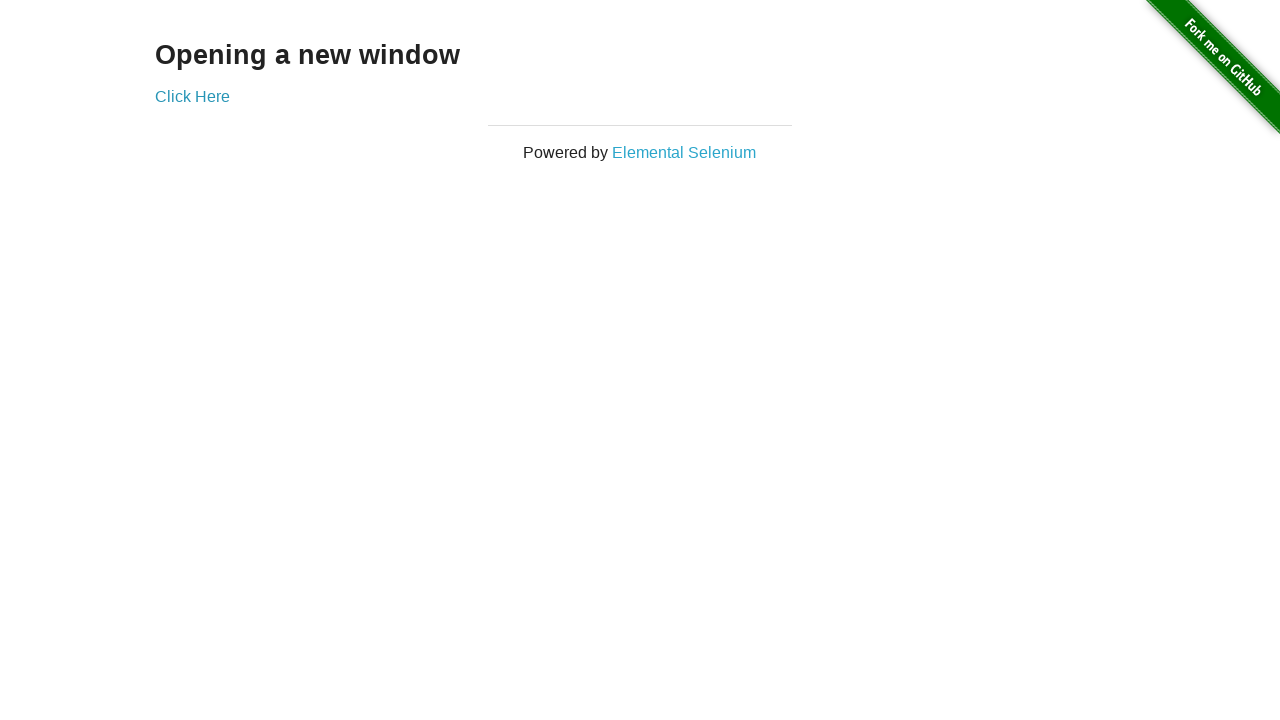